Tests checkbox functionality by selecting, deselecting, and verifying checkbox states on a dropdown practice page

Starting URL: https://rahulshettyacademy.com/dropdownsPractise/

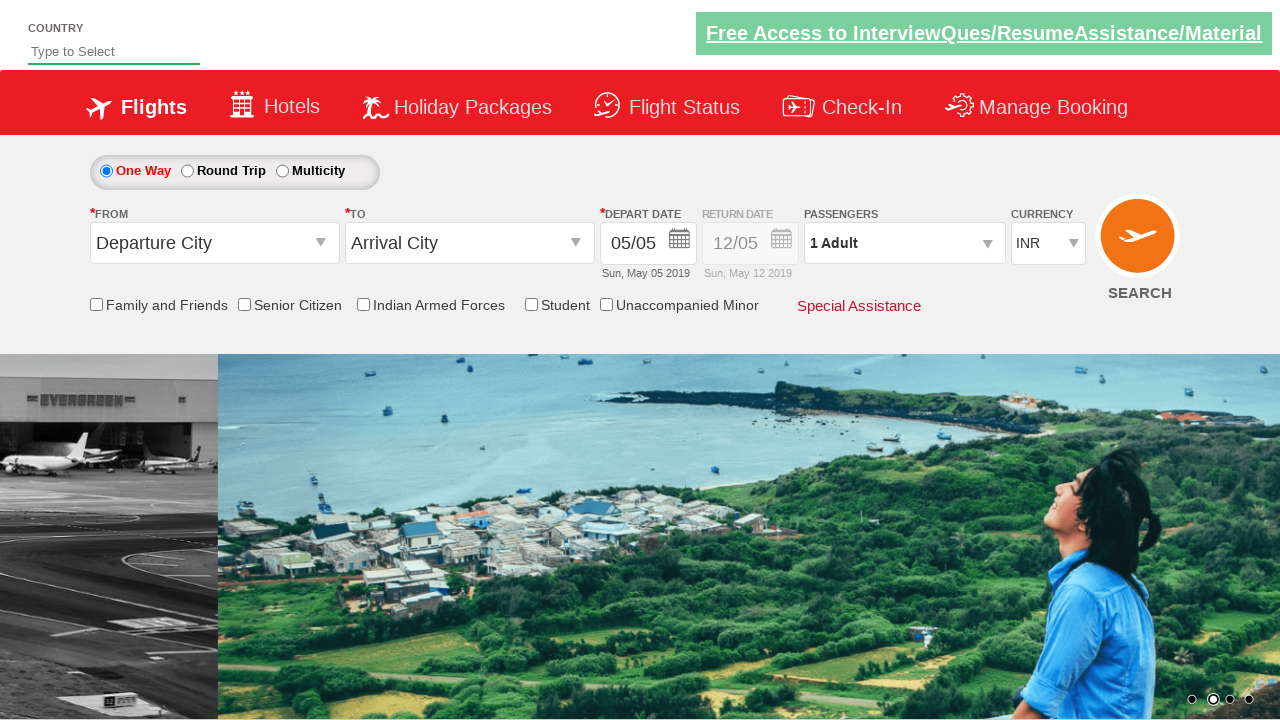

Checked initial state of Friends and Family checkbox
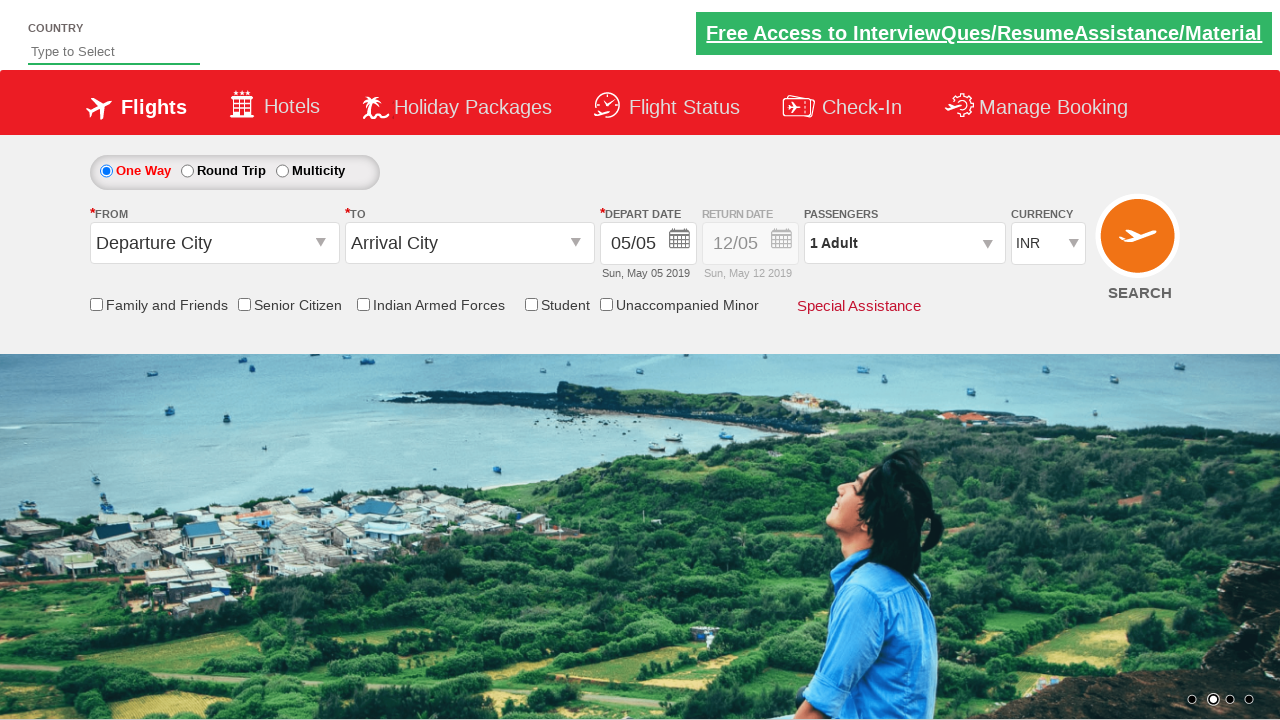

Clicked Friends and Family checkbox to select it at (96, 304) on xpath=//input[contains(@id,'friendsandfamily')]
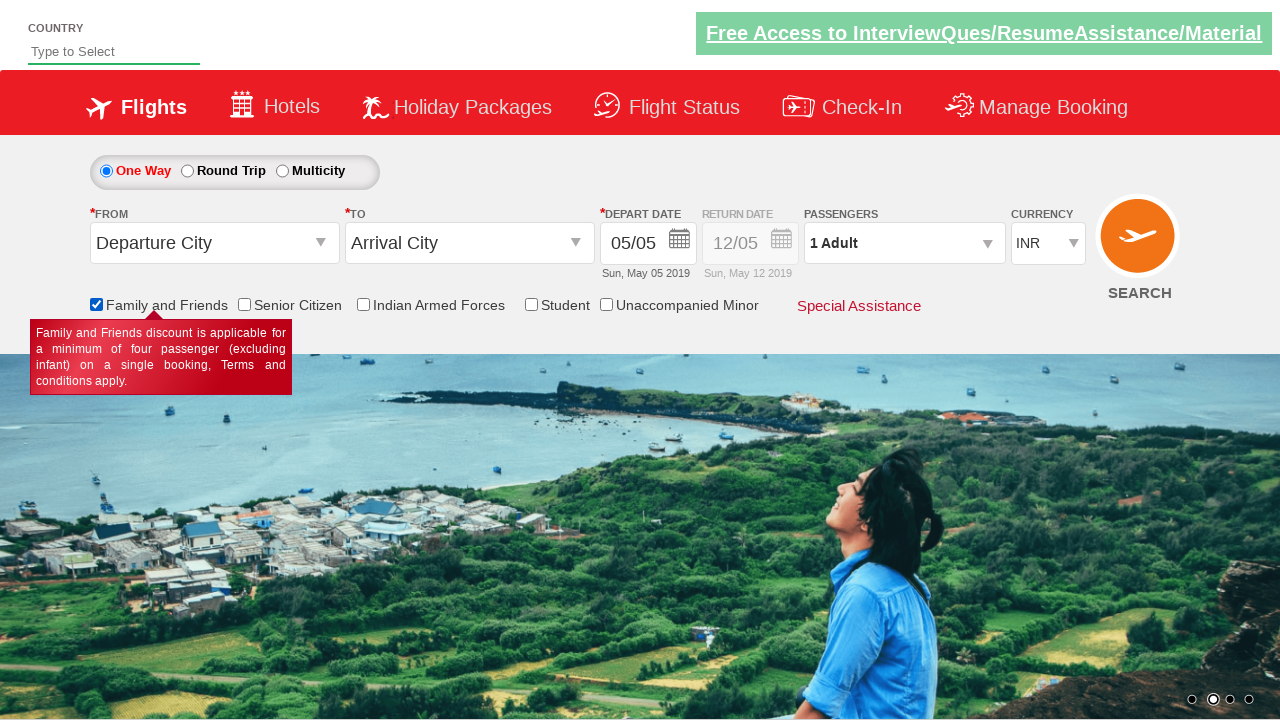

Verified checkbox is now selected after first click
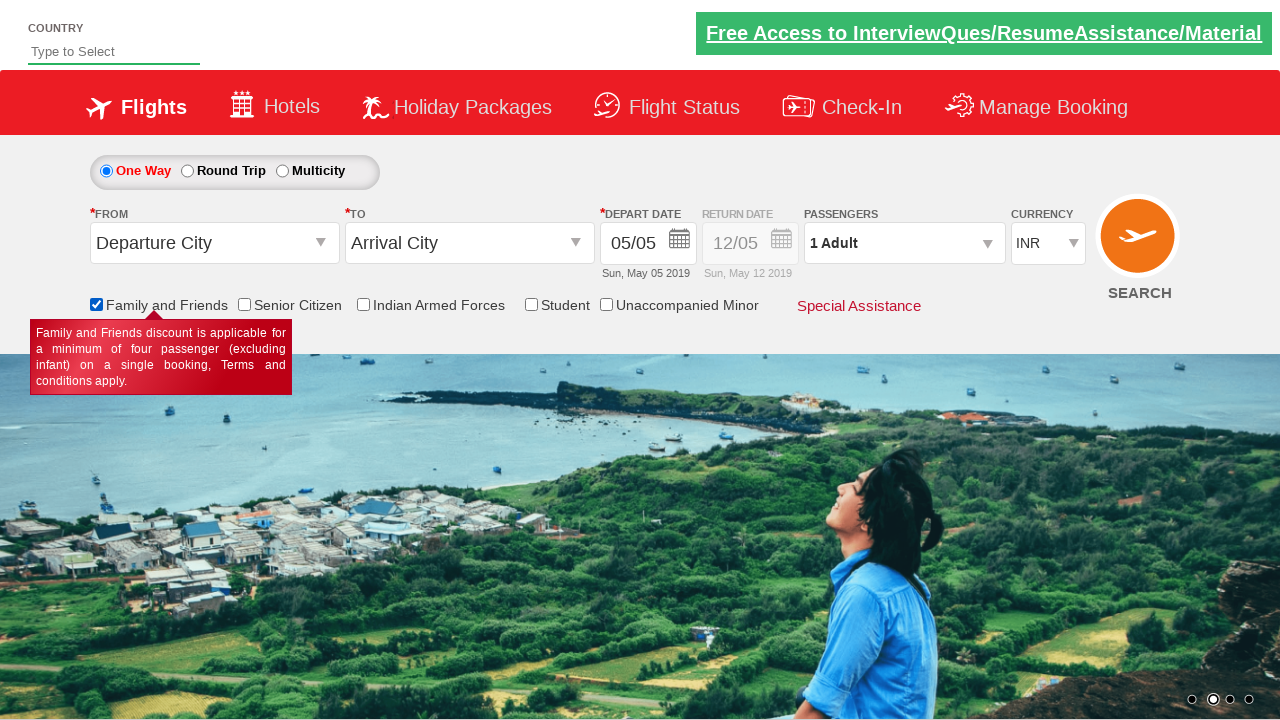

Clicked Friends and Family checkbox to deselect it at (96, 304) on xpath=//input[contains(@id,'friendsandfamily')]
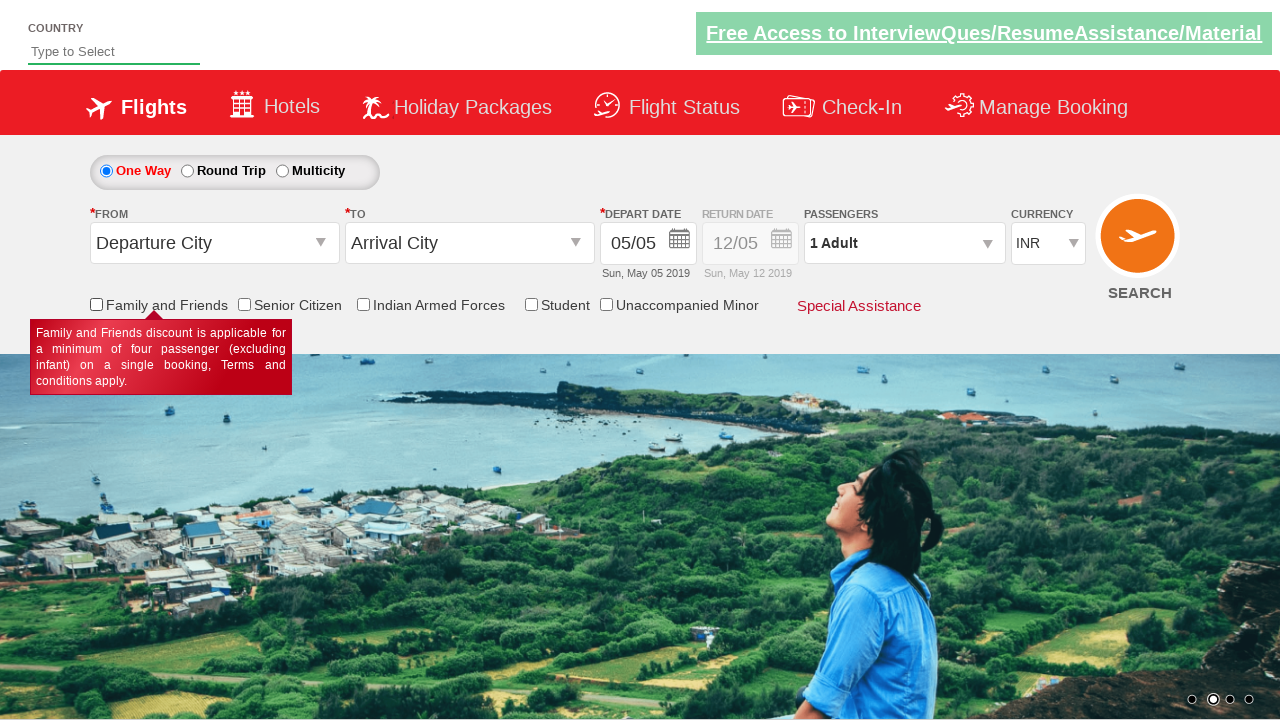

Waited 2 seconds for state change to complete
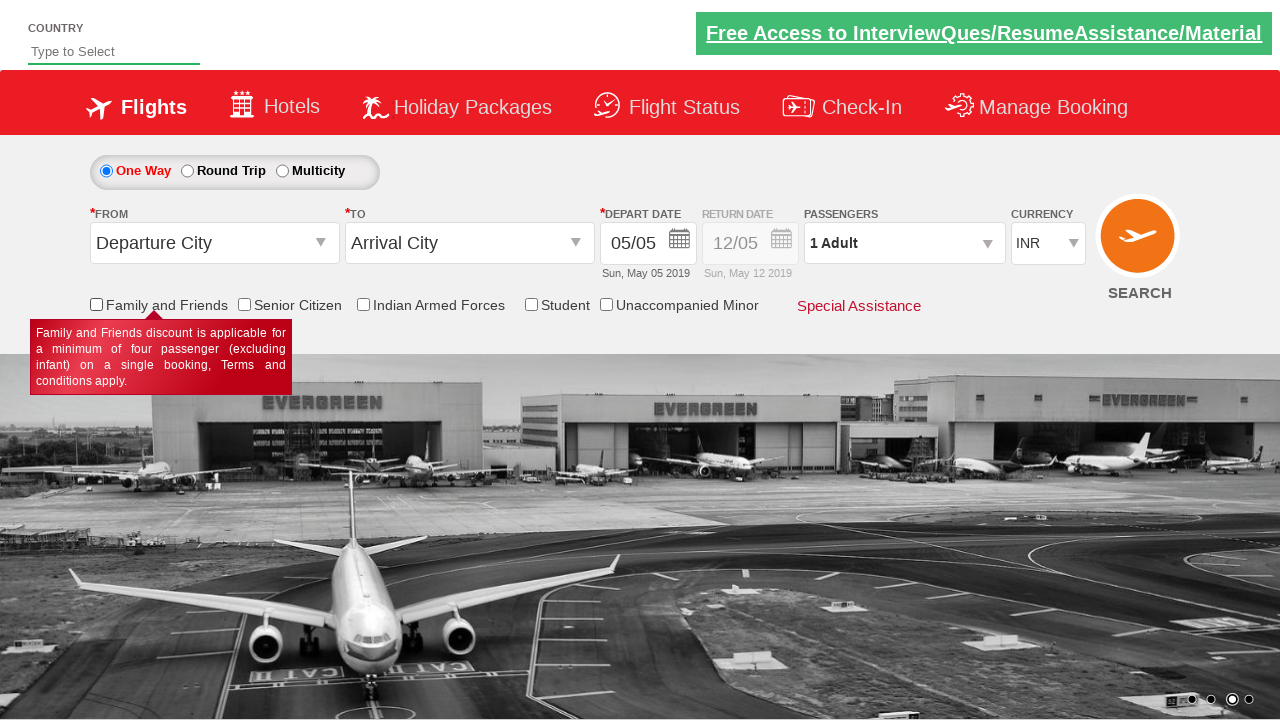

Asserted that checkbox is deselected
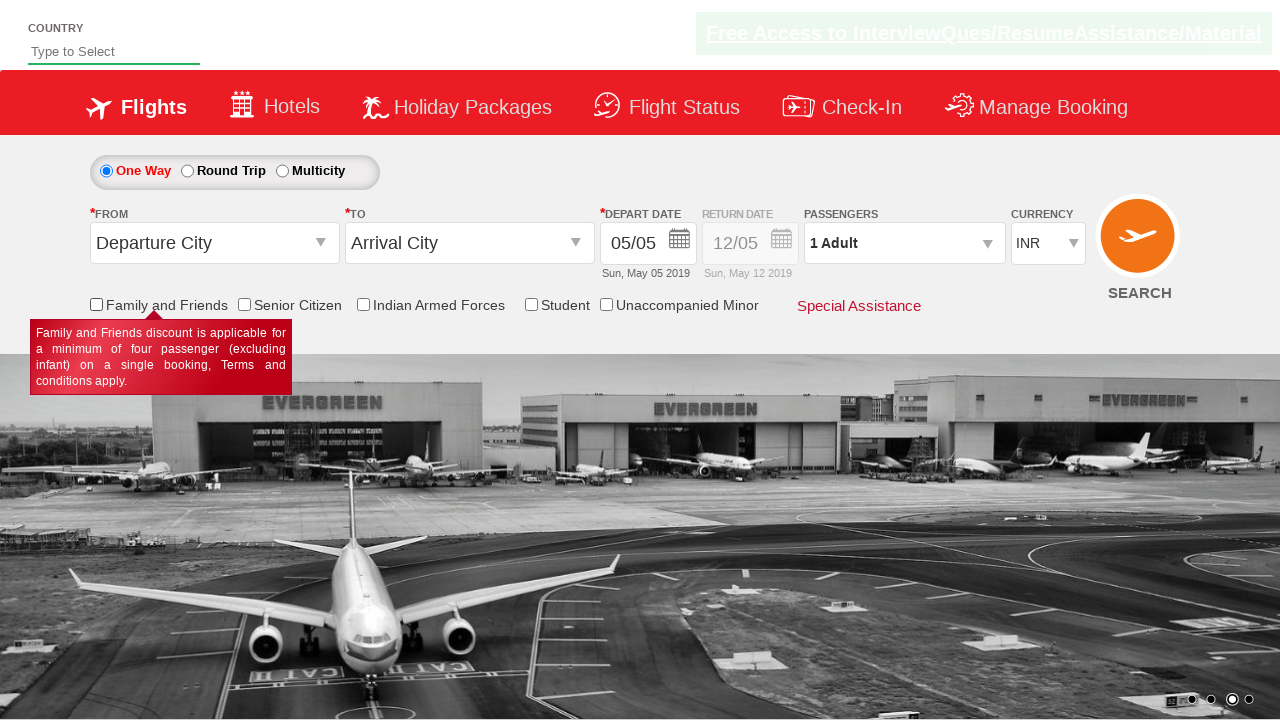

Clicked Friends and Family checkbox to select it again at (96, 304) on xpath=//input[contains(@id,'friendsandfamily')]
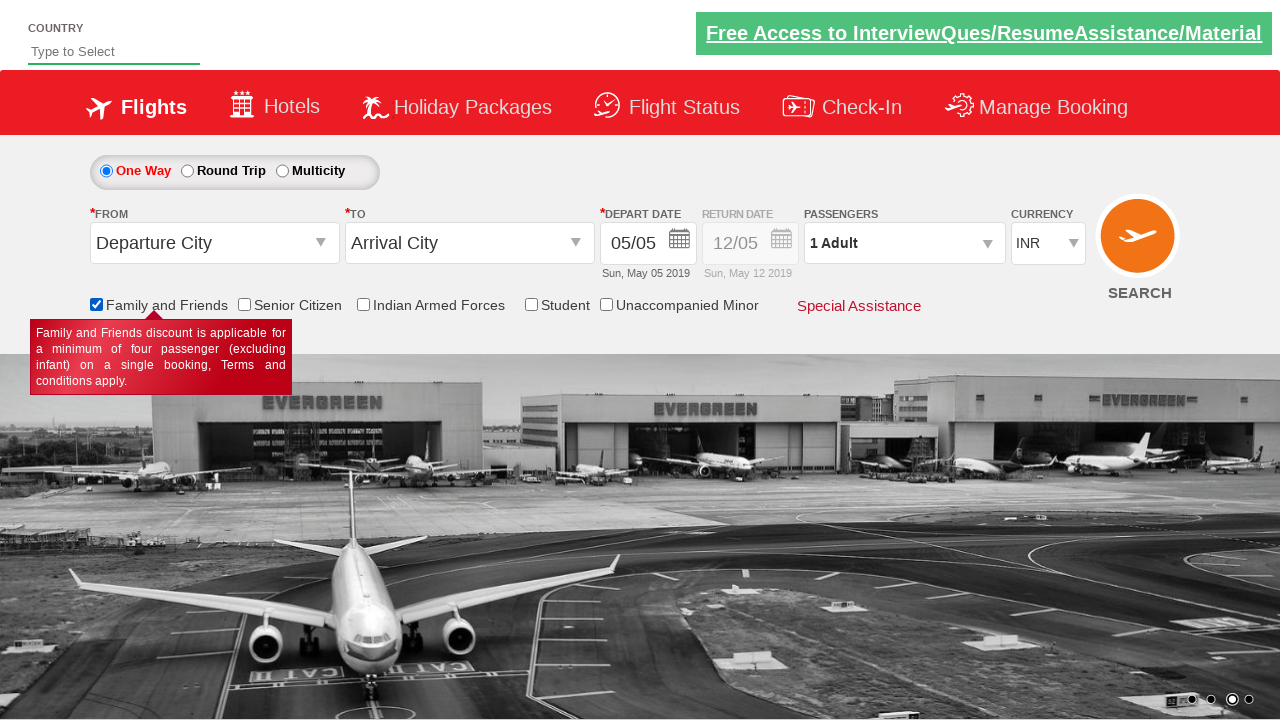

Asserted that checkbox is selected after second click
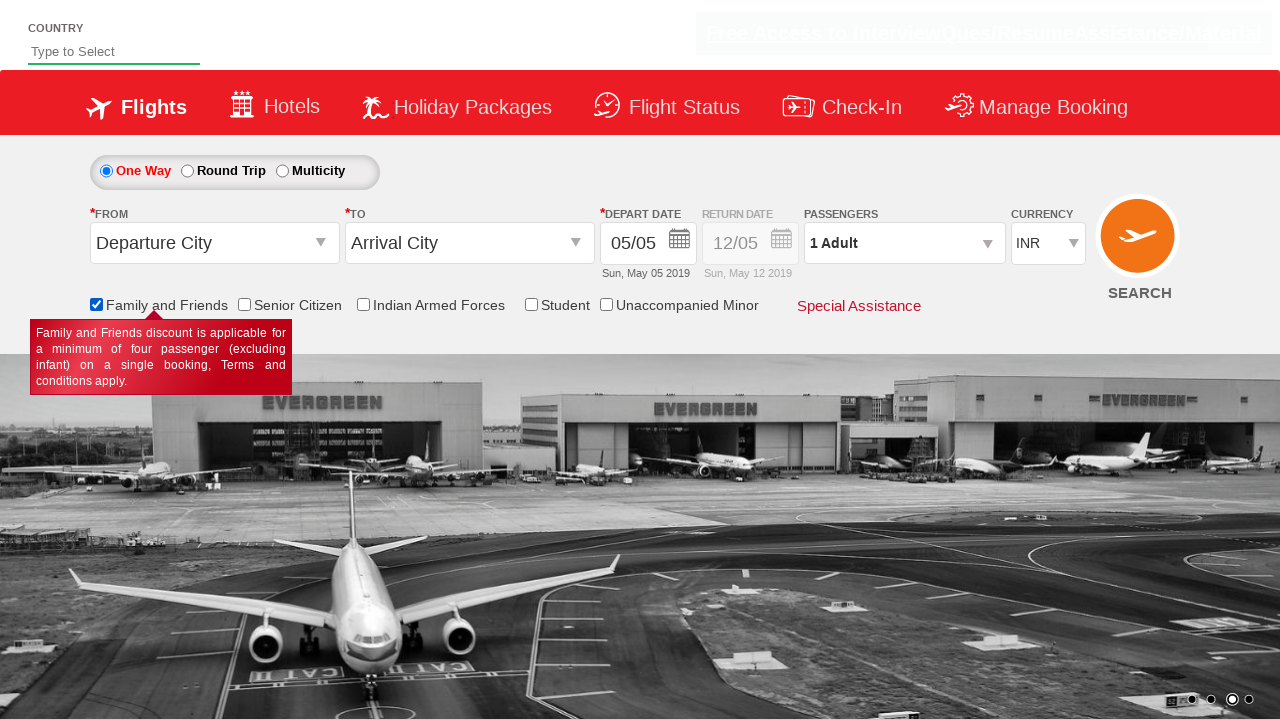

Counted total checkboxes on page: 6
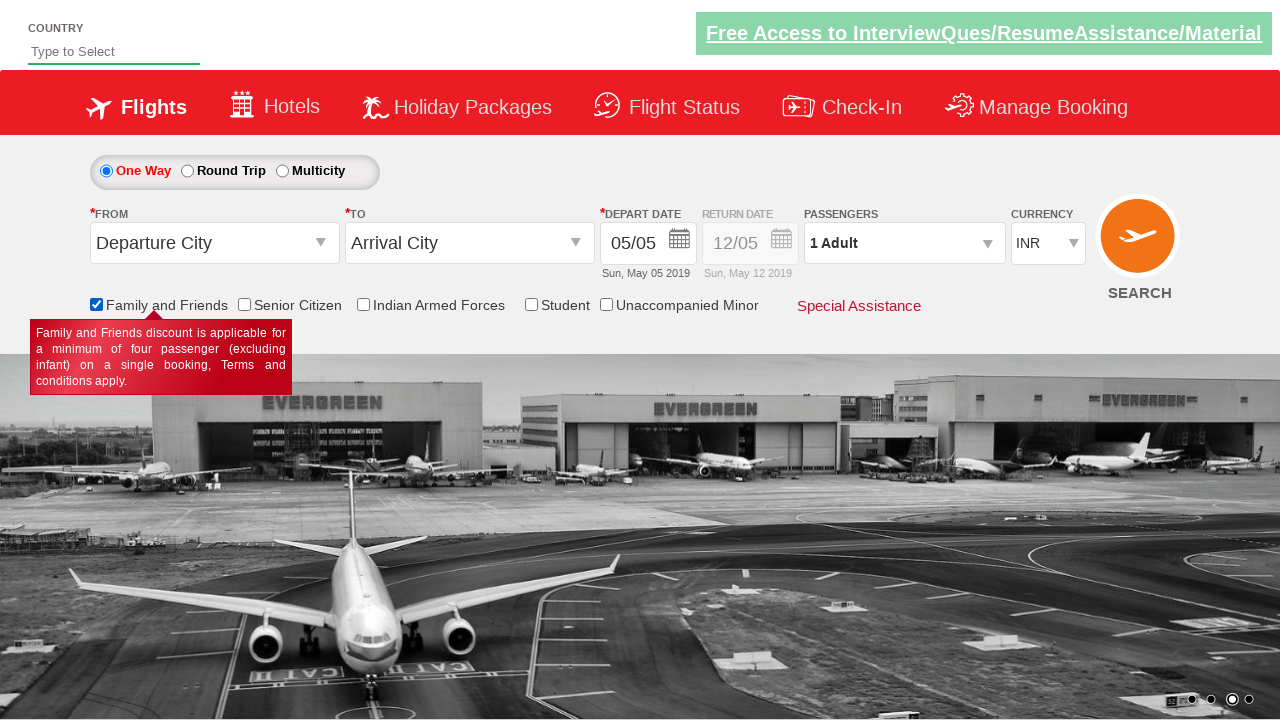

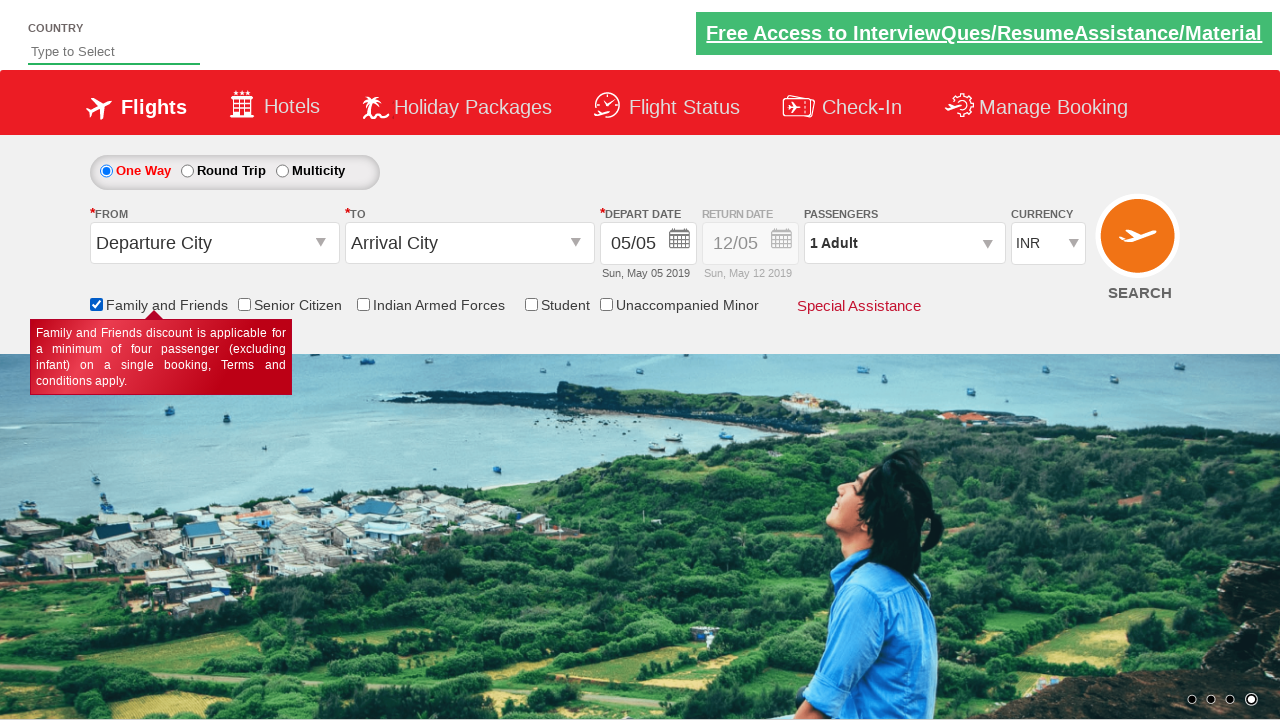